Tests the search bar functionality on the Automation Bookstore by entering a search term and then clicking the clear text icon if it's displayed

Starting URL: https://automationbookstore.dev/

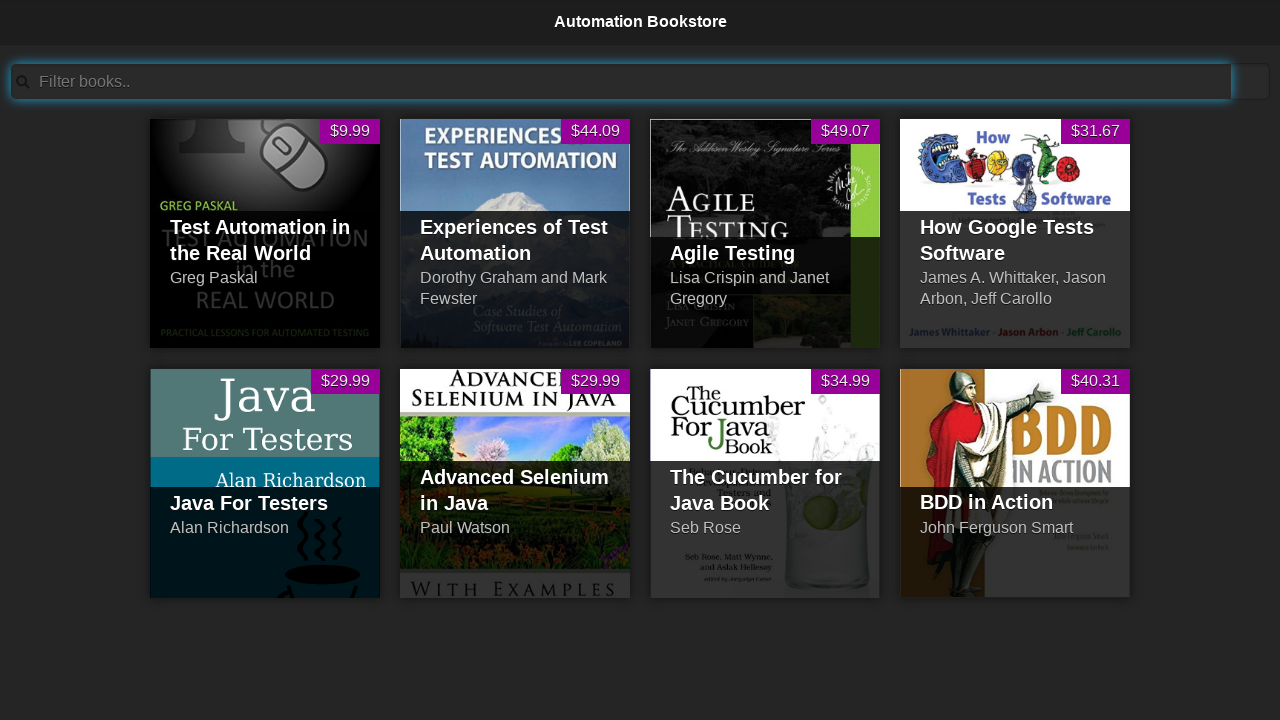

Filled search bar with 'Test' on #searchBar
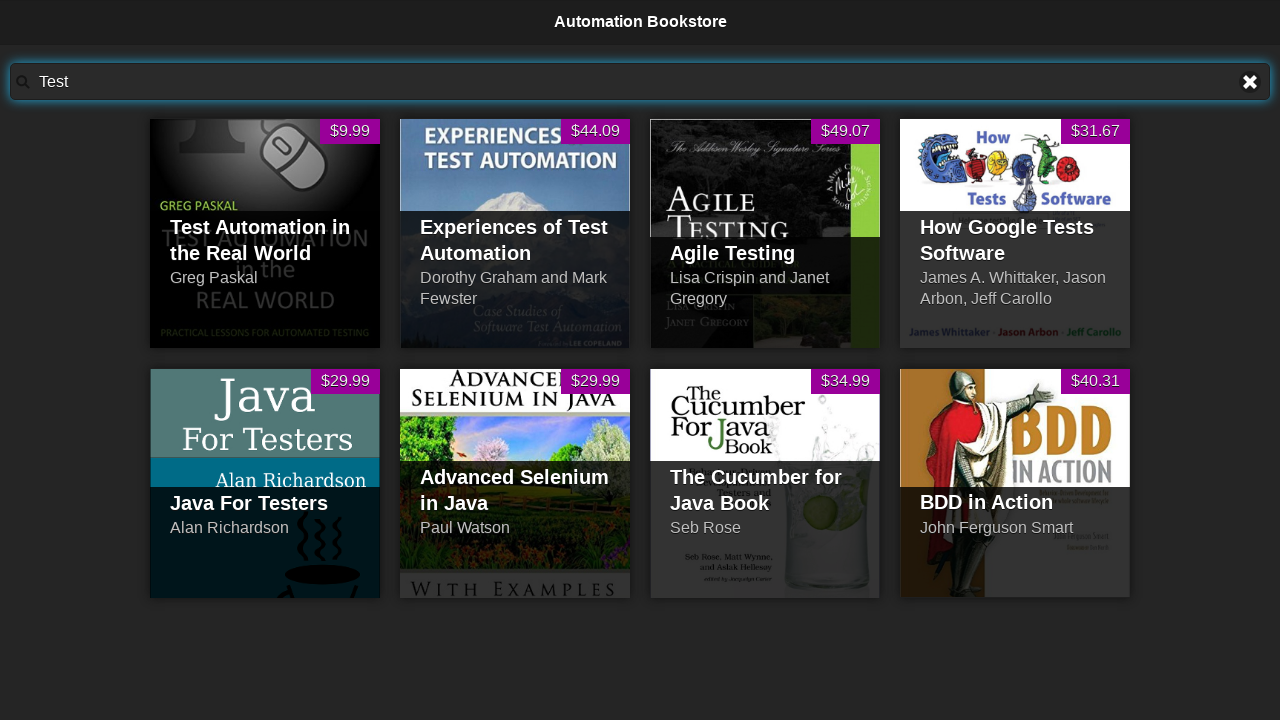

Located clear text icon
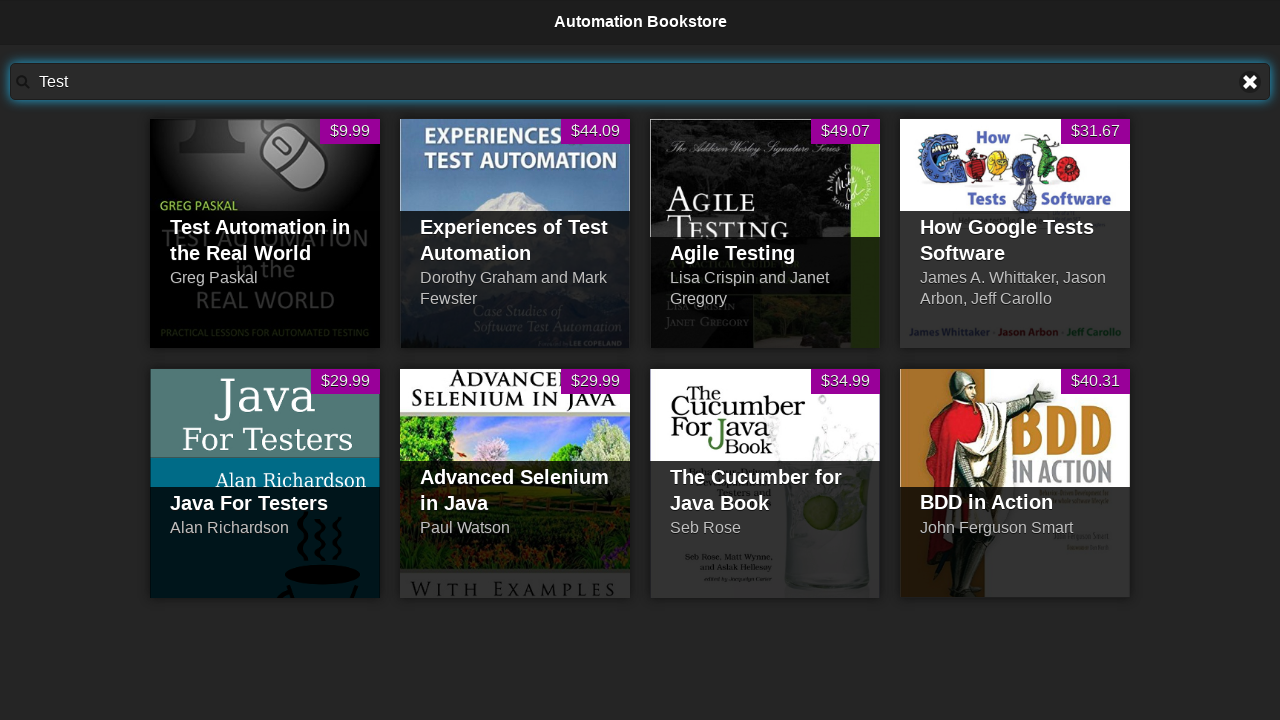

Clear text icon is visible
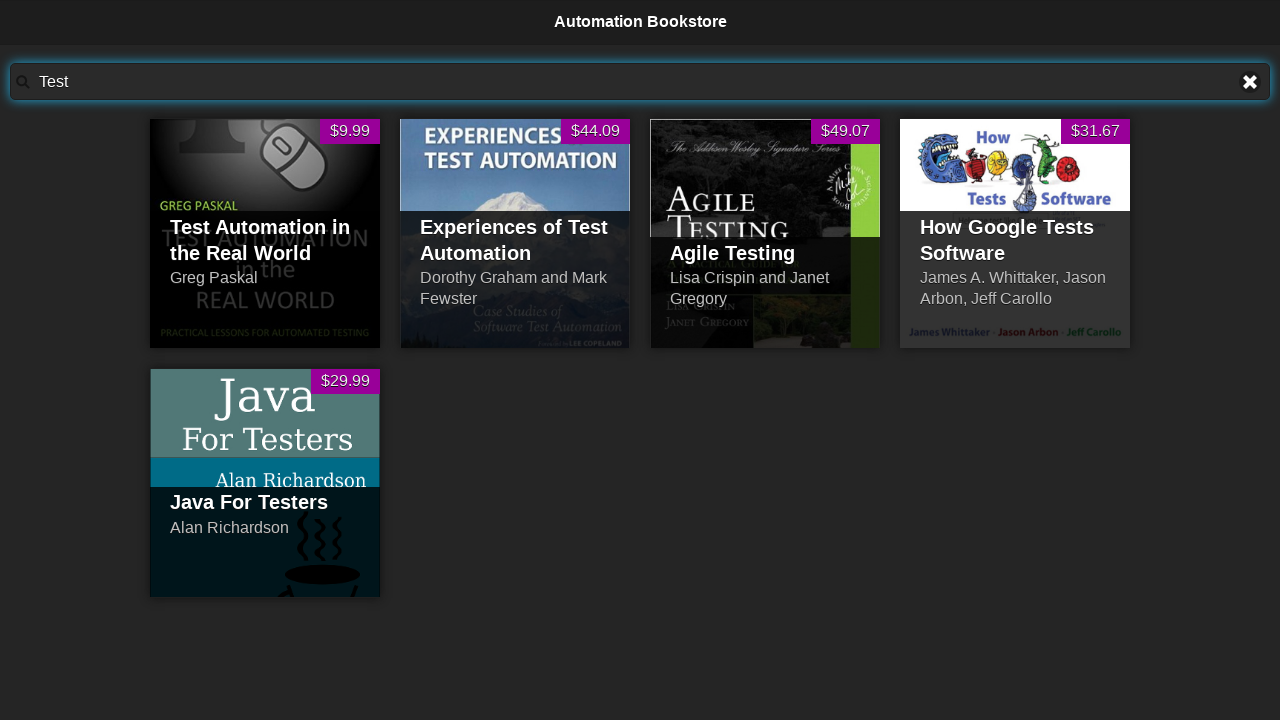

Clicked clear text icon to clear search bar at (1250, 82) on a[title='Clear text']
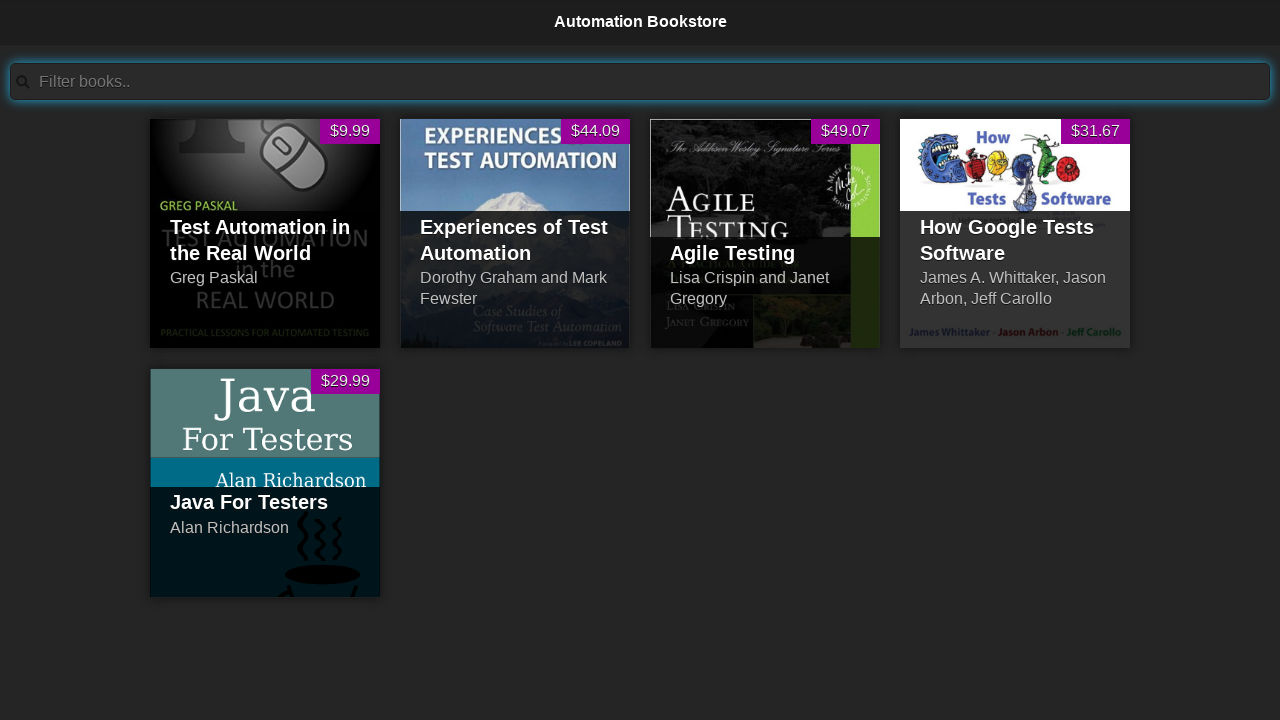

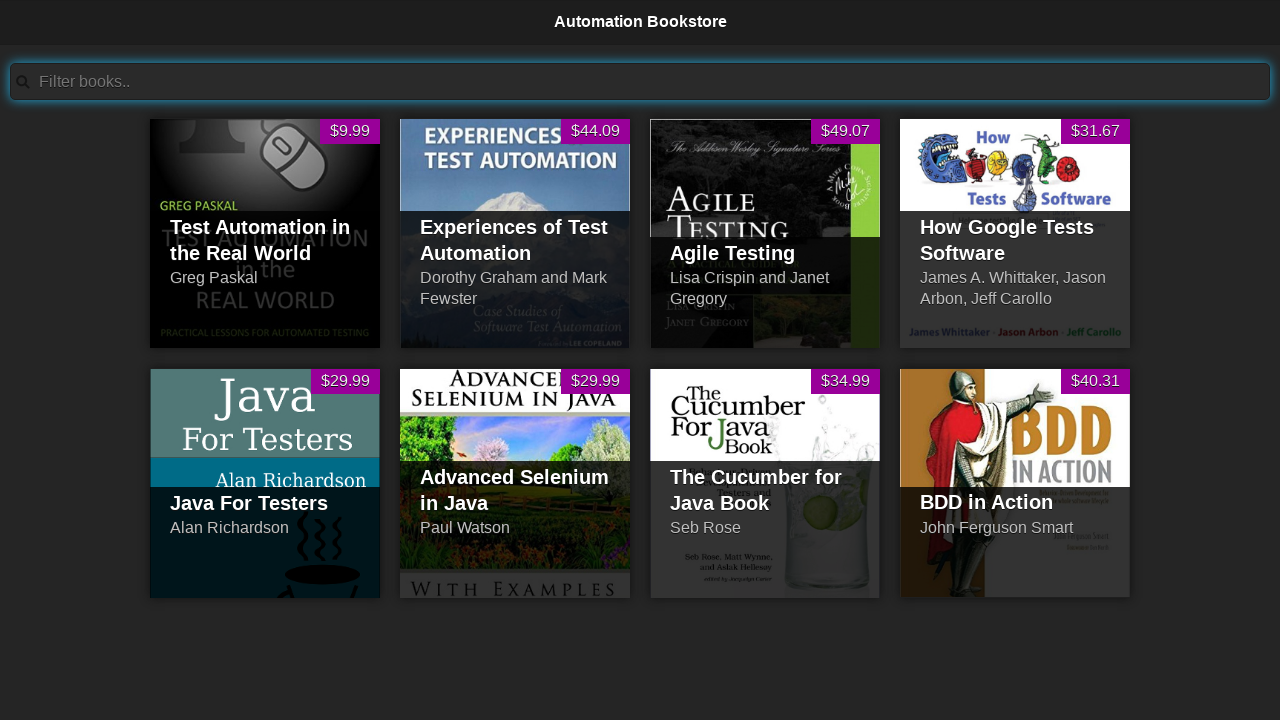